Tests vertical scrolling down by 600 pixels and then horizontal scrolling by 600 pixels on a Guru99 tutorial page

Starting URL: https://www.guru99.com/execute-javascript-selenium-webdriver.html

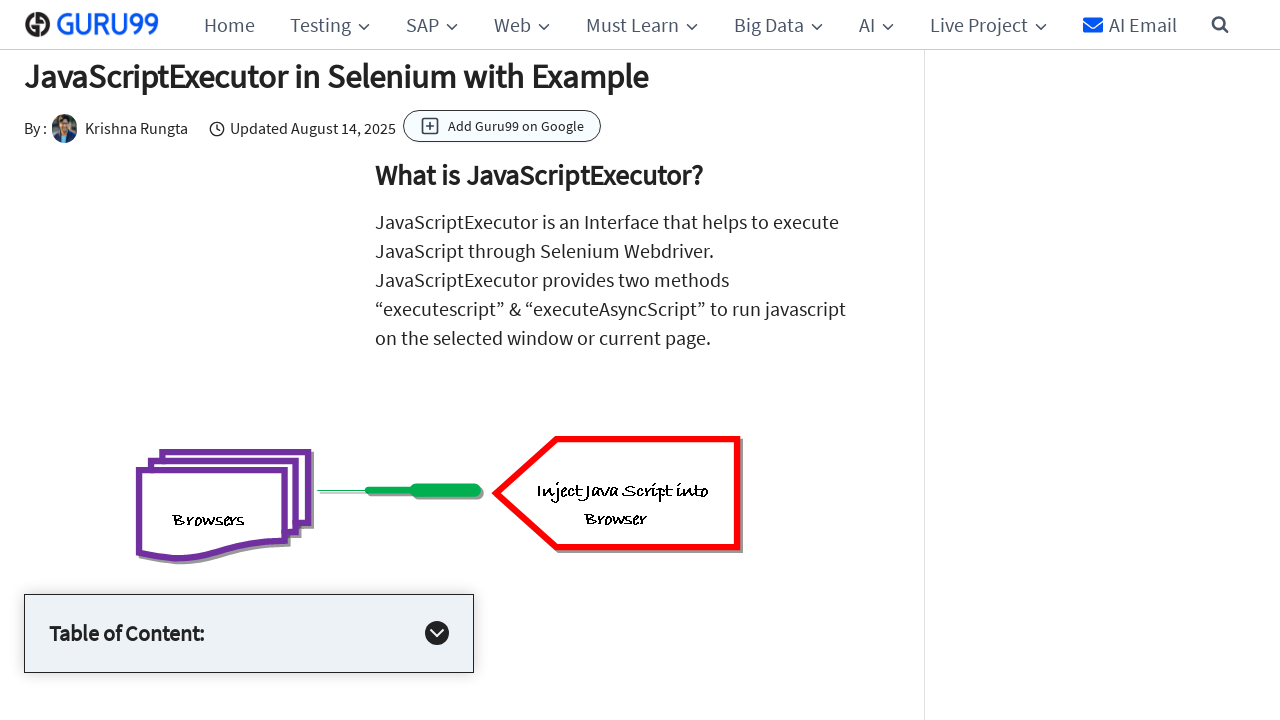

Scrolled down vertically by 600 pixels
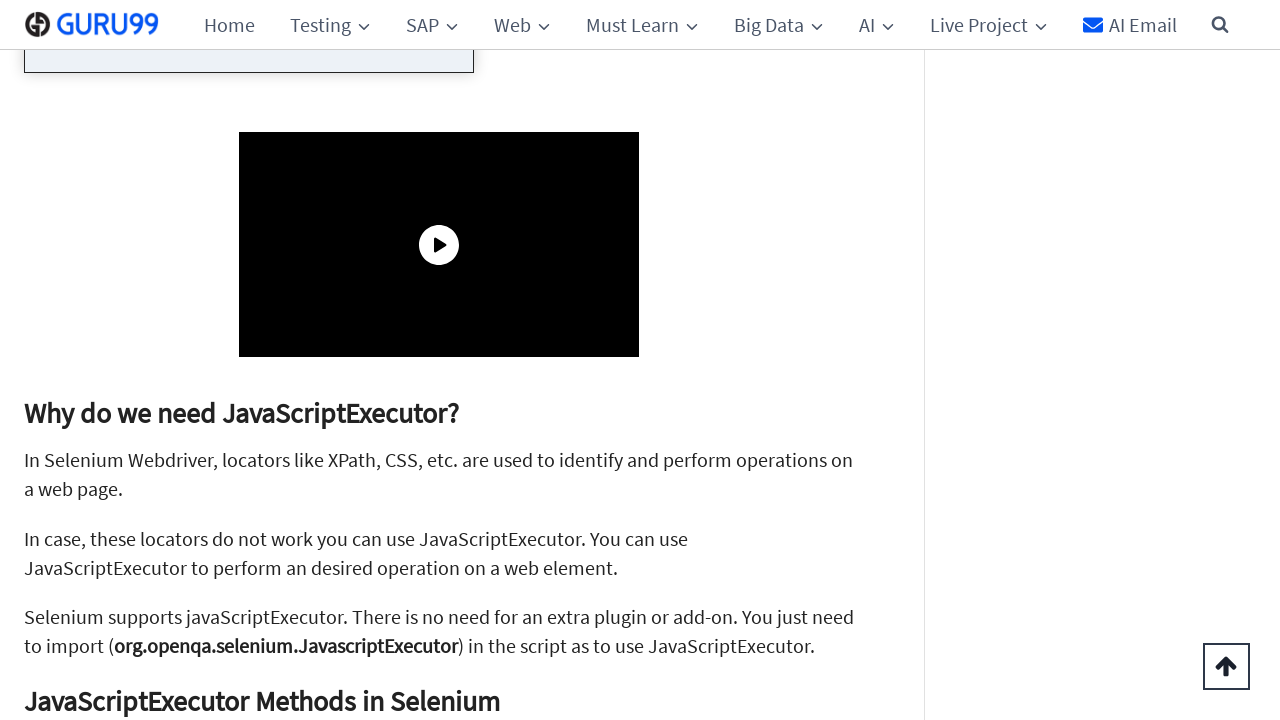

Waited 2 seconds for scroll to complete
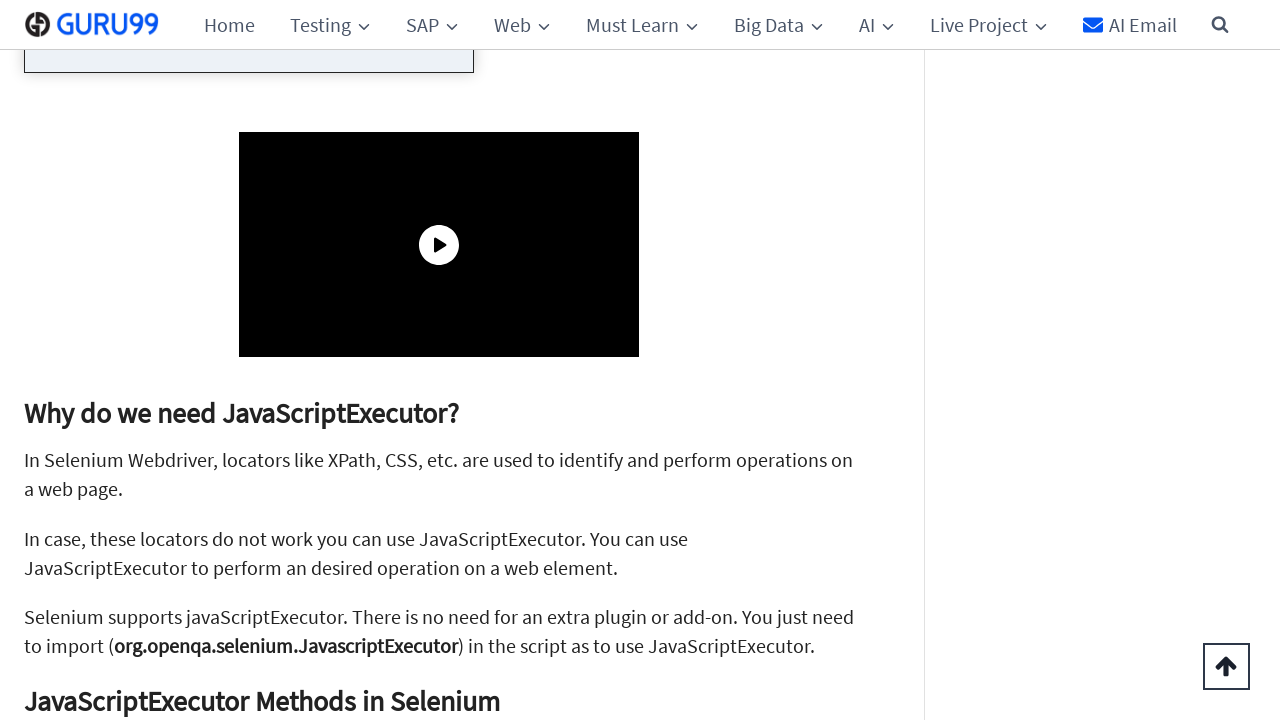

Scrolled right horizontally by 600 pixels
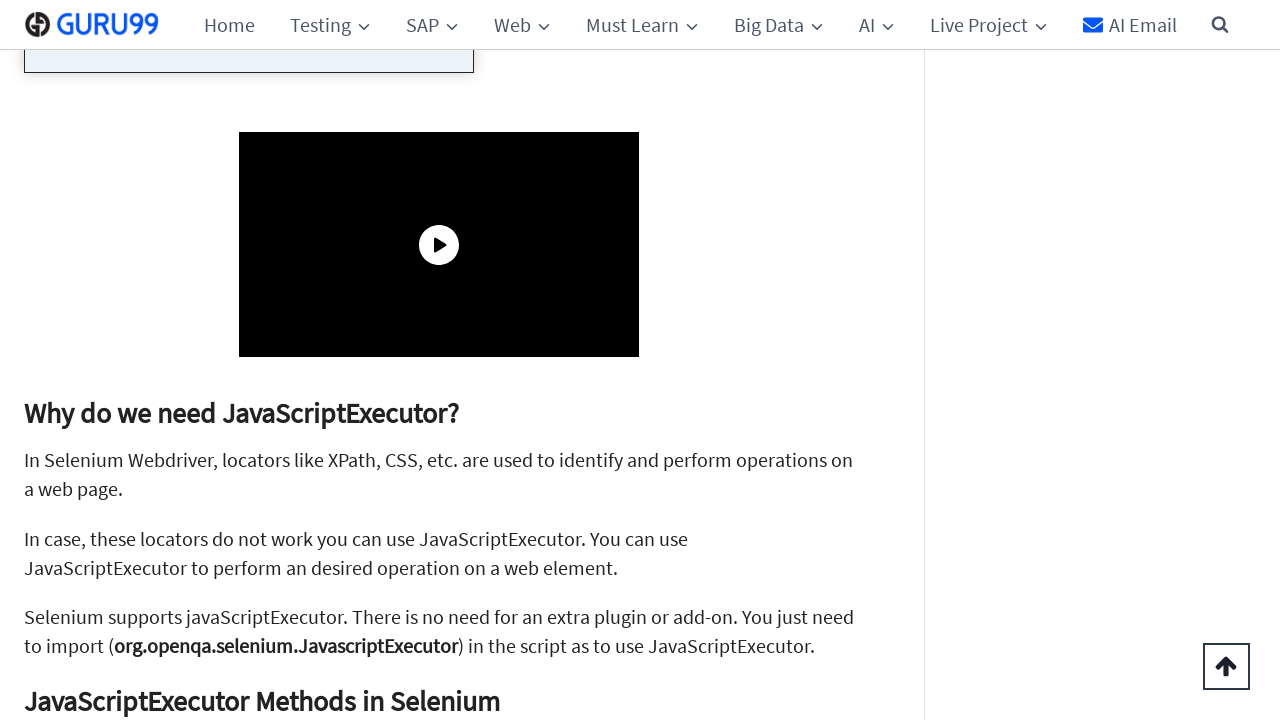

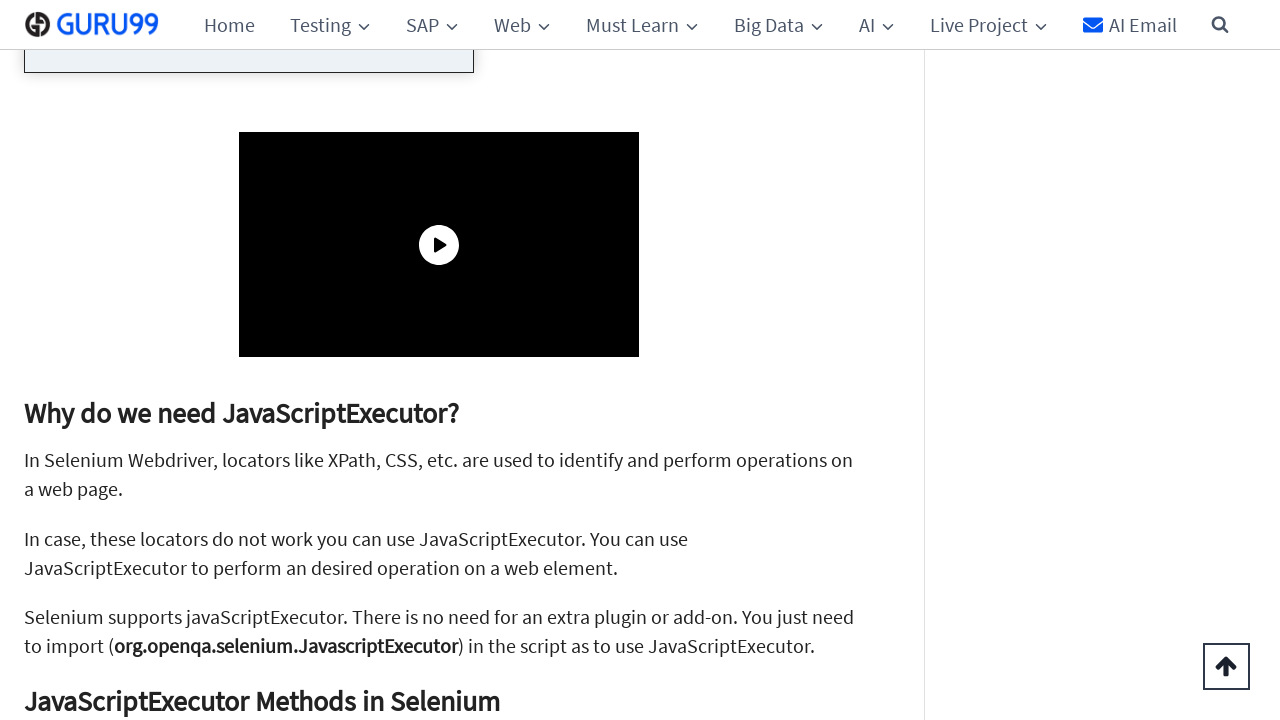